Tests file download functionality by clicking on a download link and verifying the file was downloaded

Starting URL: https://the-internet.herokuapp.com/download

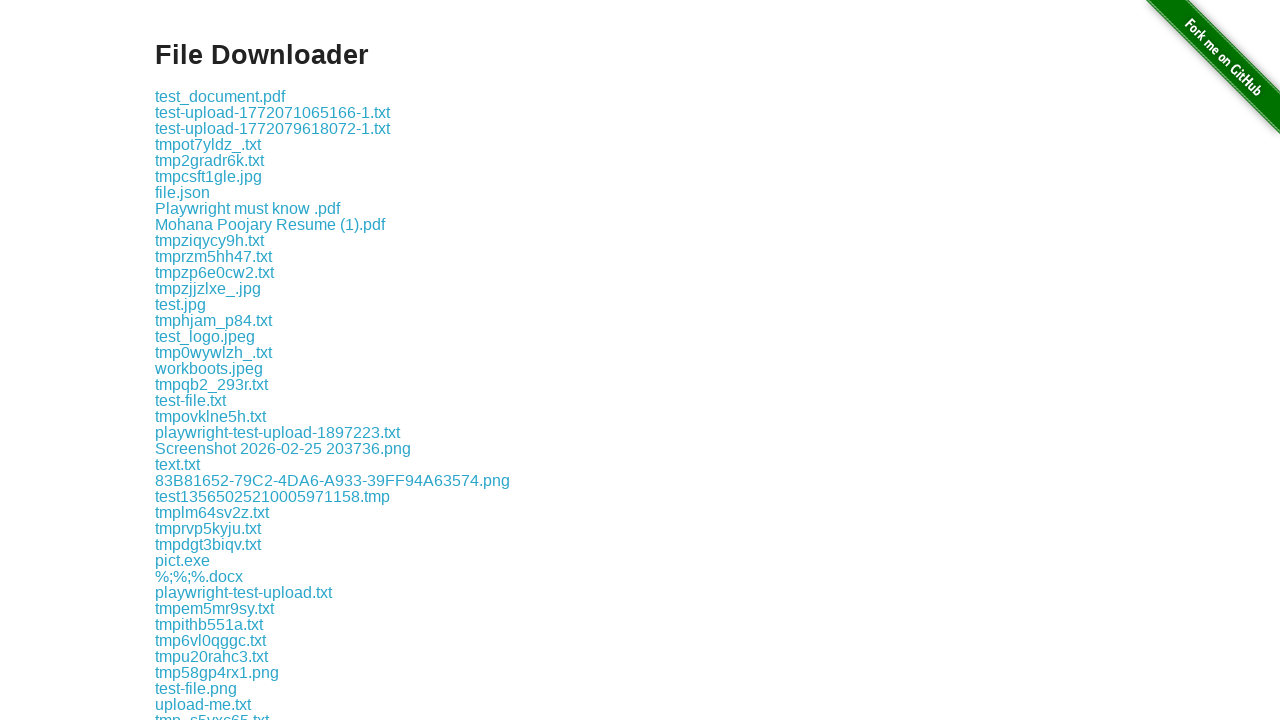

Clicked on download link 'some-file.txt' at (198, 360) on a:text('some-file.txt')
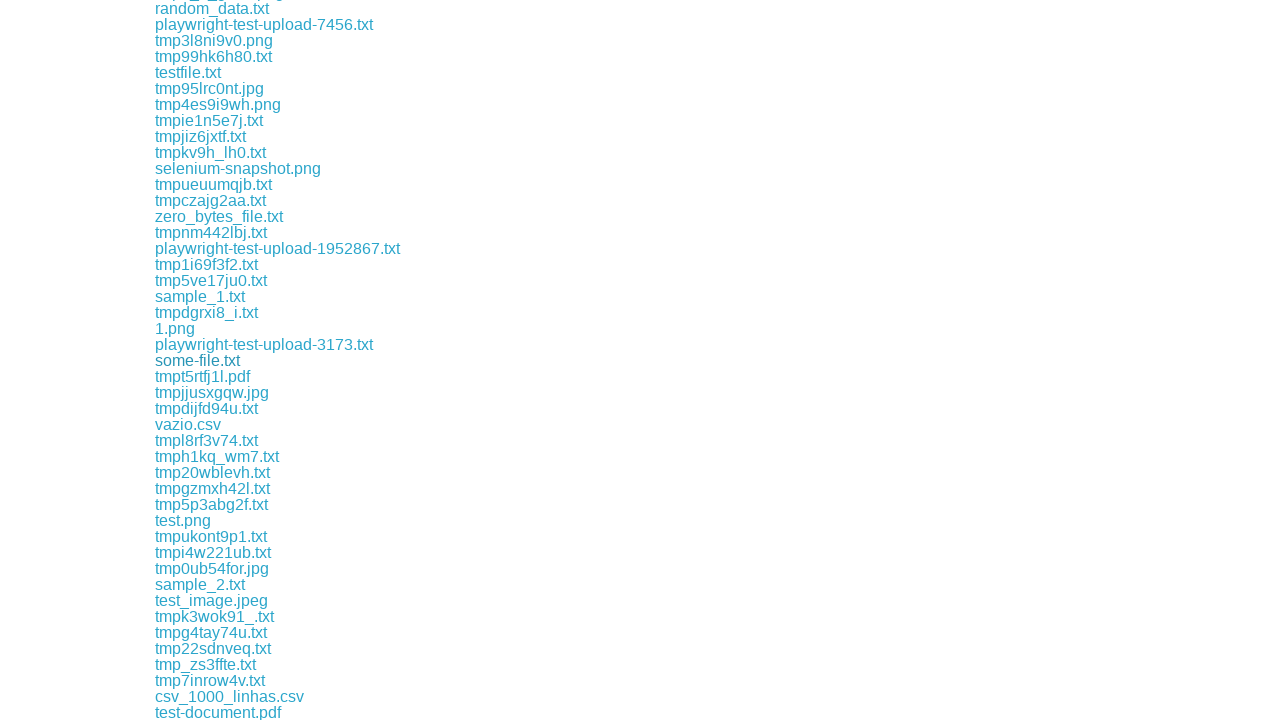

Retrieved download object from expect_download context
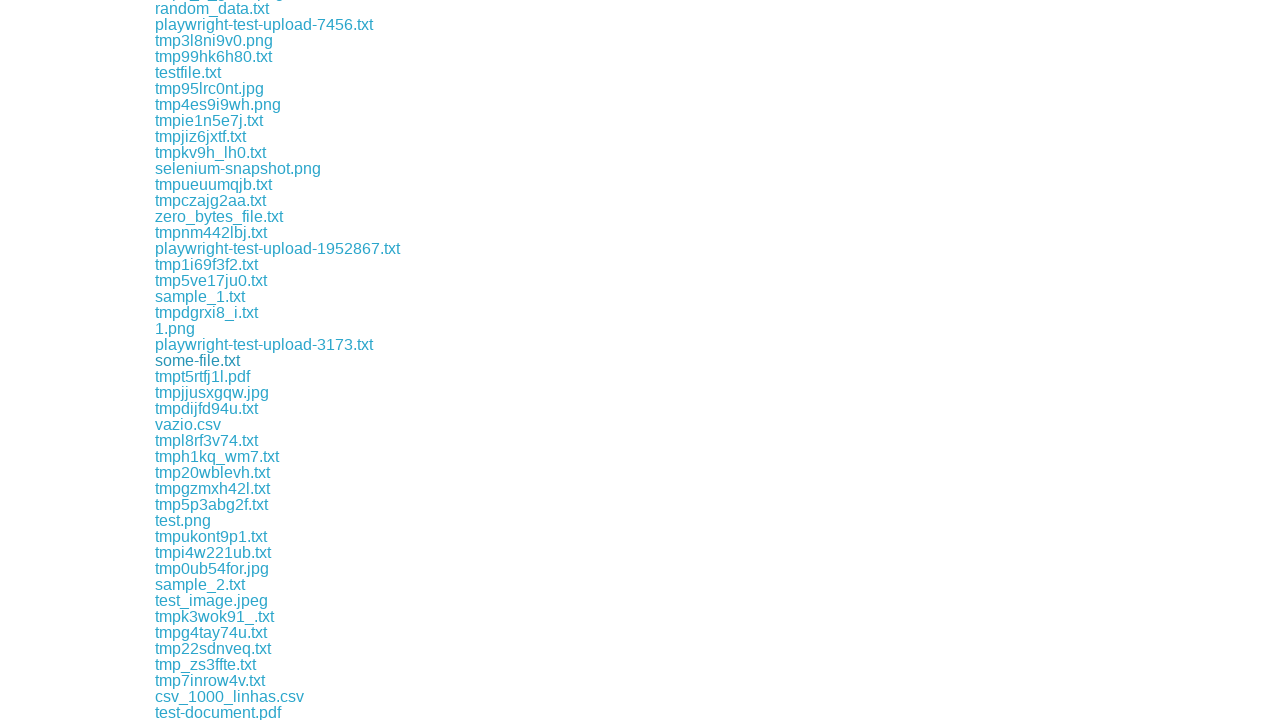

Retrieved download file path
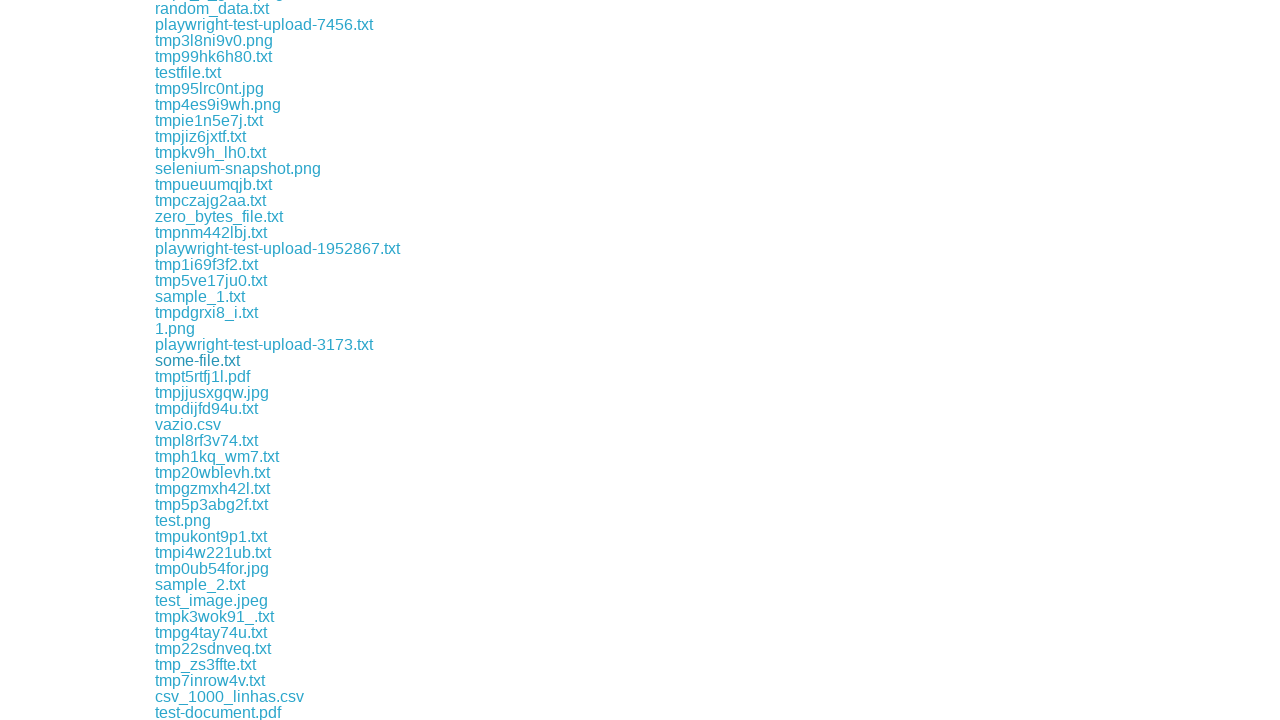

Verified that downloaded file exists at the expected path
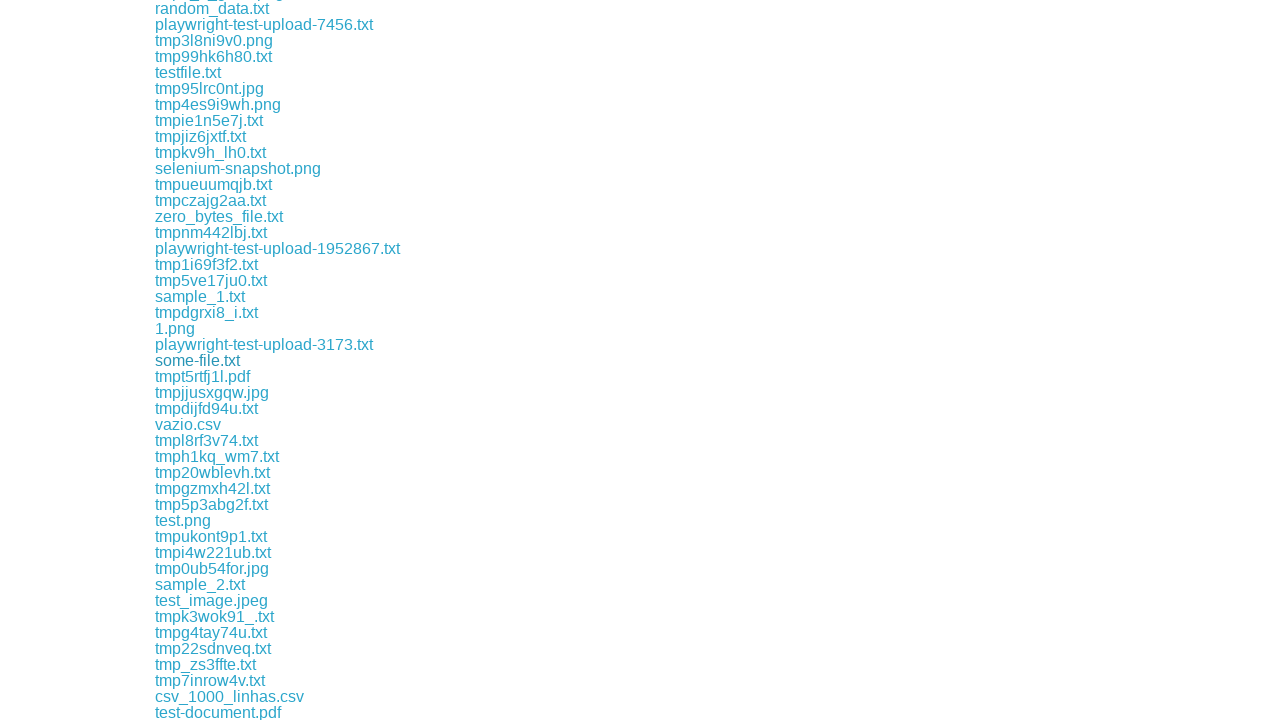

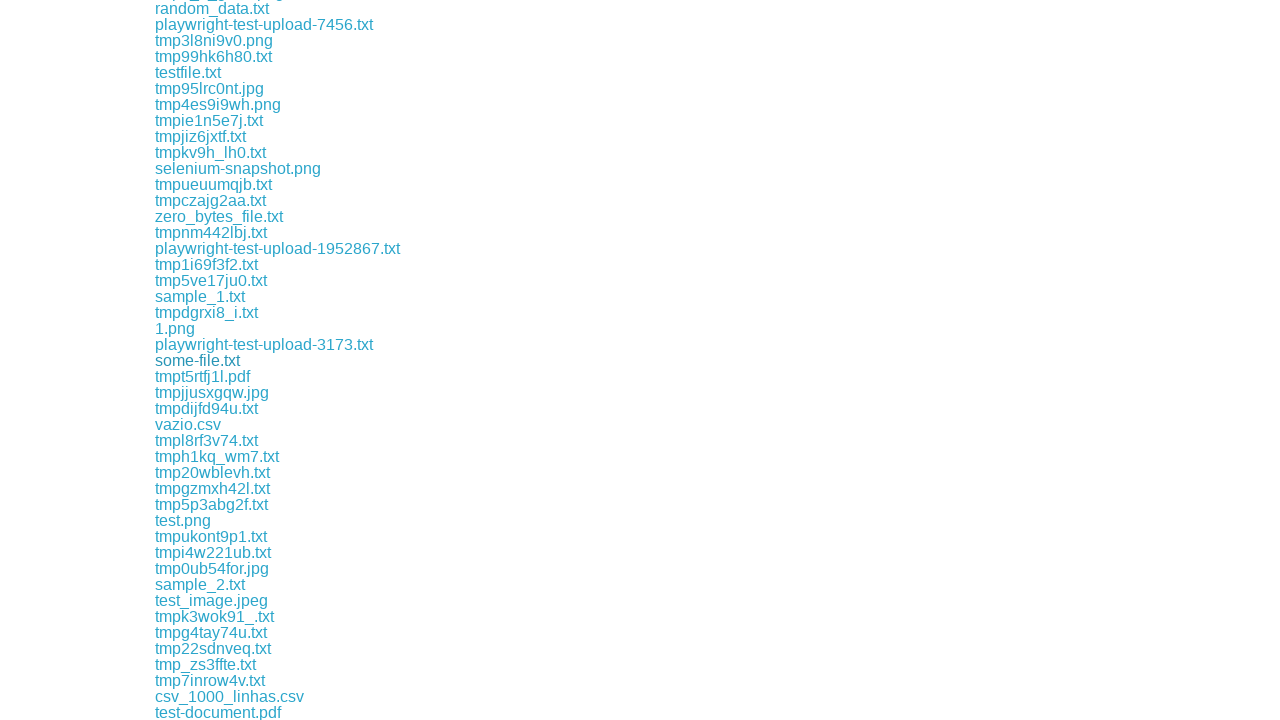